Tests file upload functionality on DemoQA by uploading a text file and verifying the uploaded file path is displayed correctly

Starting URL: https://demoqa.com/upload-download

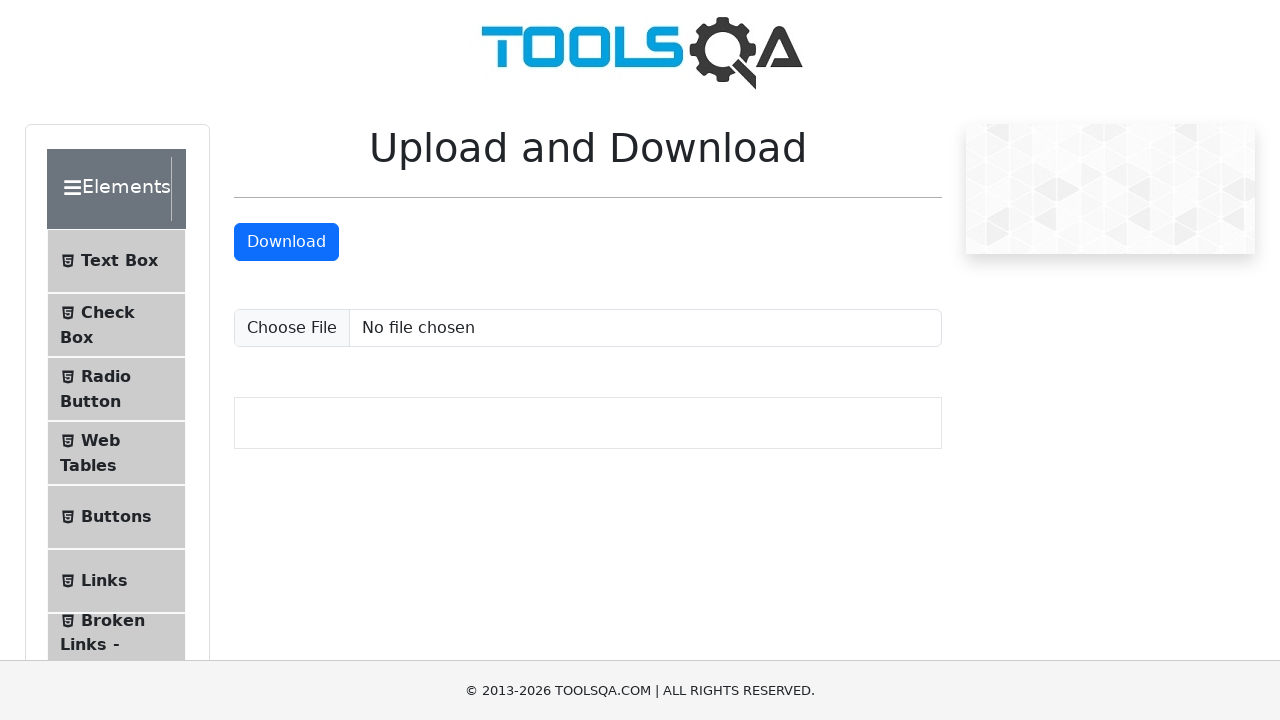

Created temporary test file (testfile.txt) with sample content
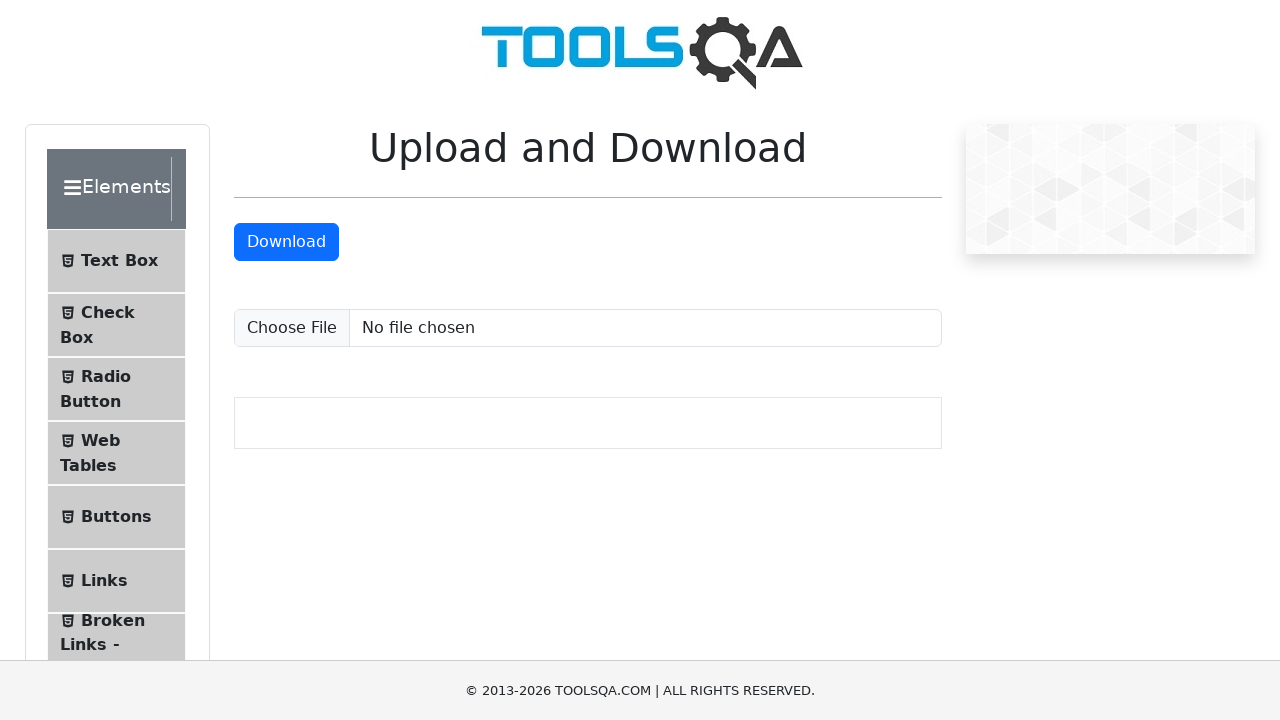

Uploaded test file using file input field
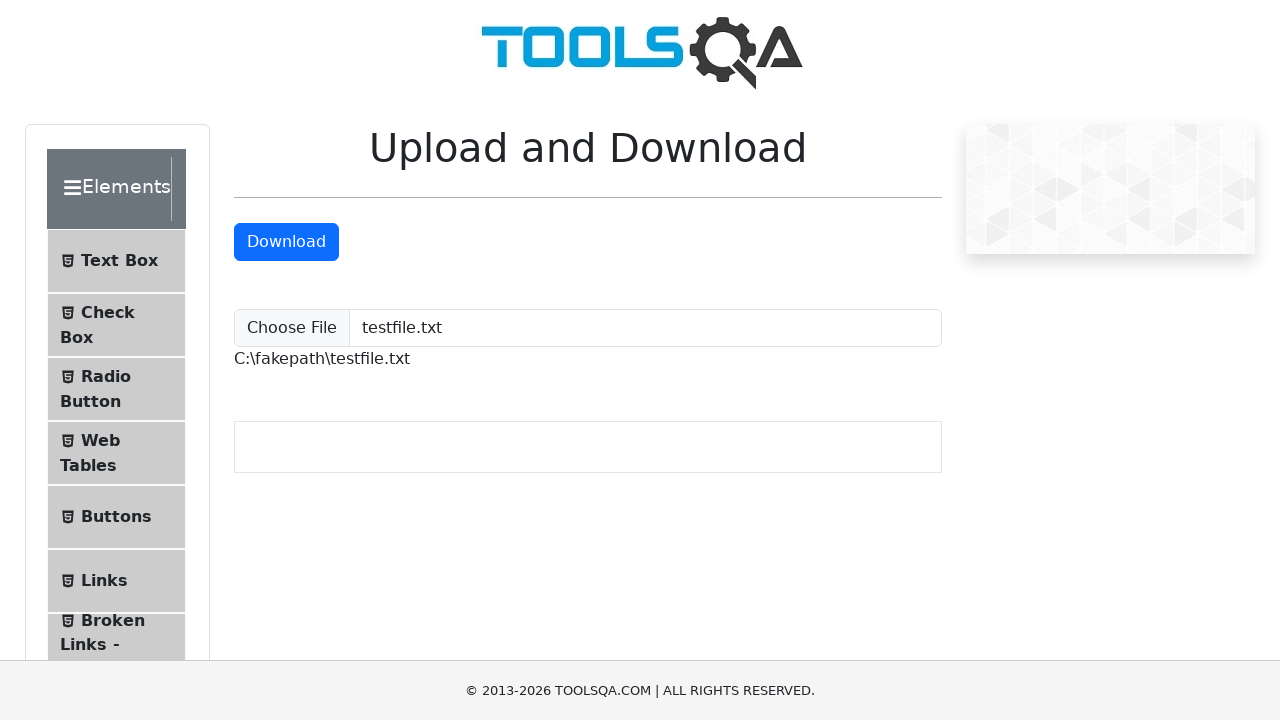

Retrieved uploaded file path text from page
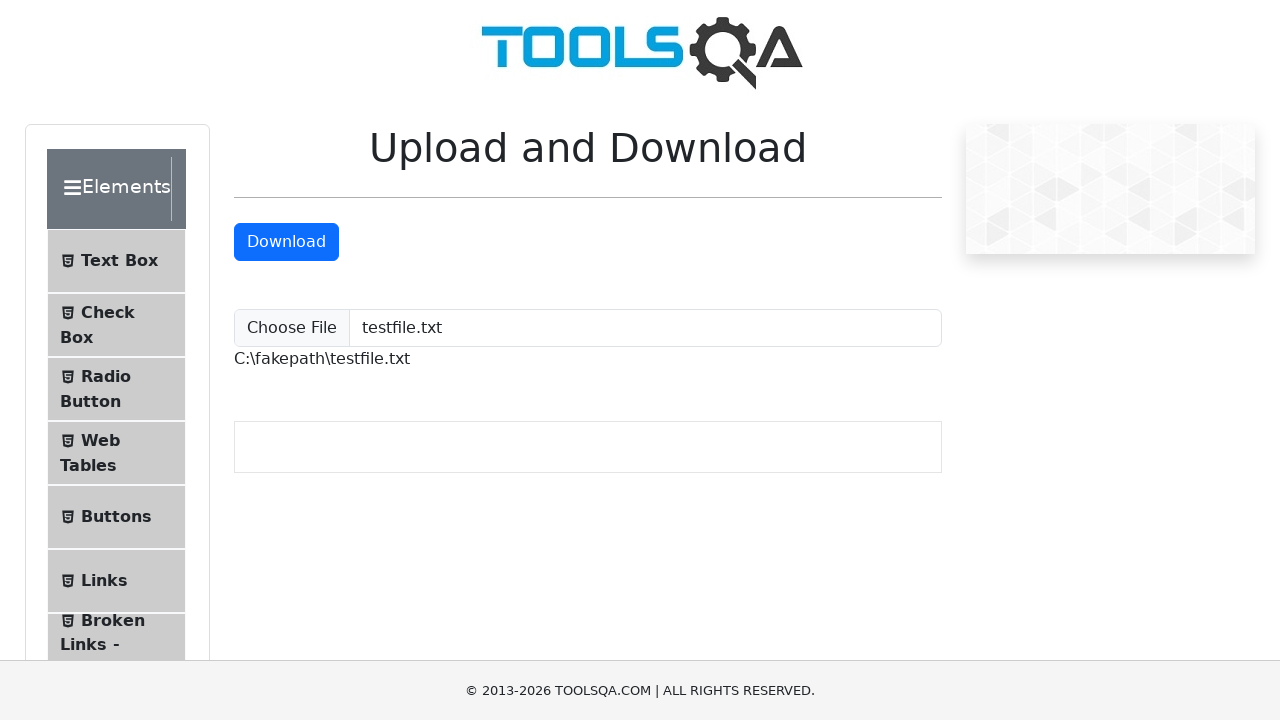

Verified that 'testfile.txt' is displayed in the uploaded file path
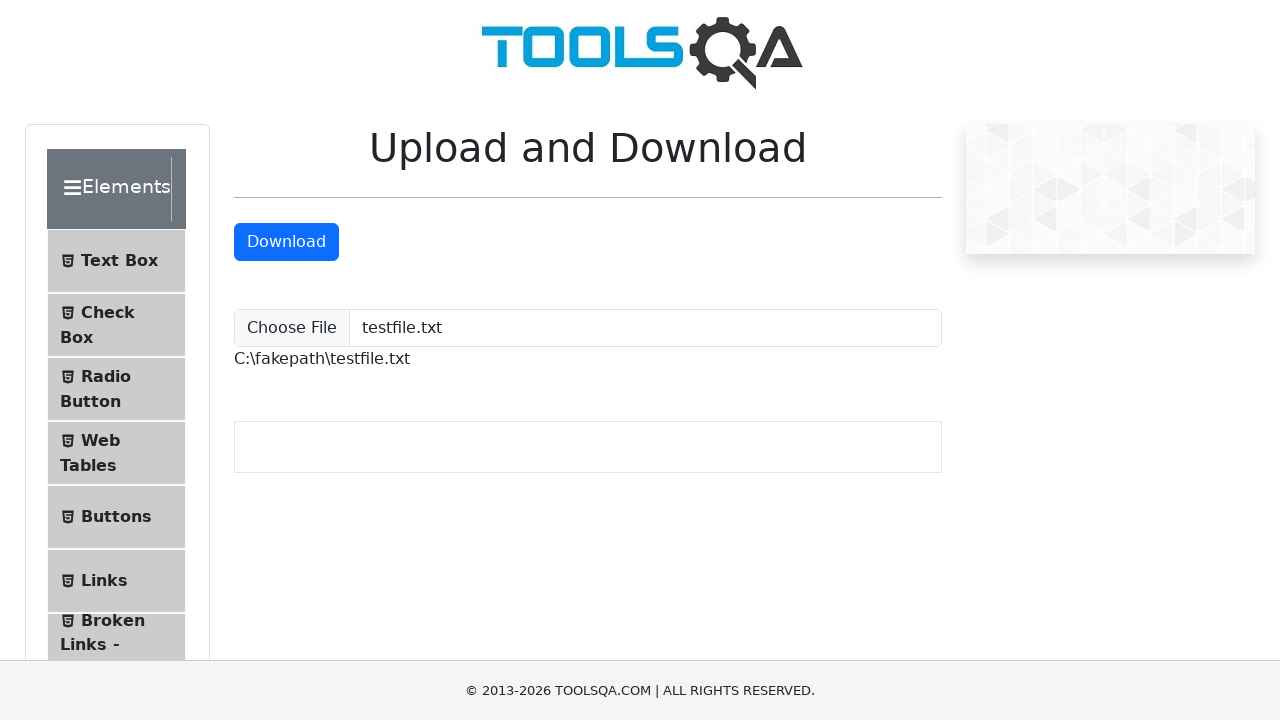

Deleted temporary test file
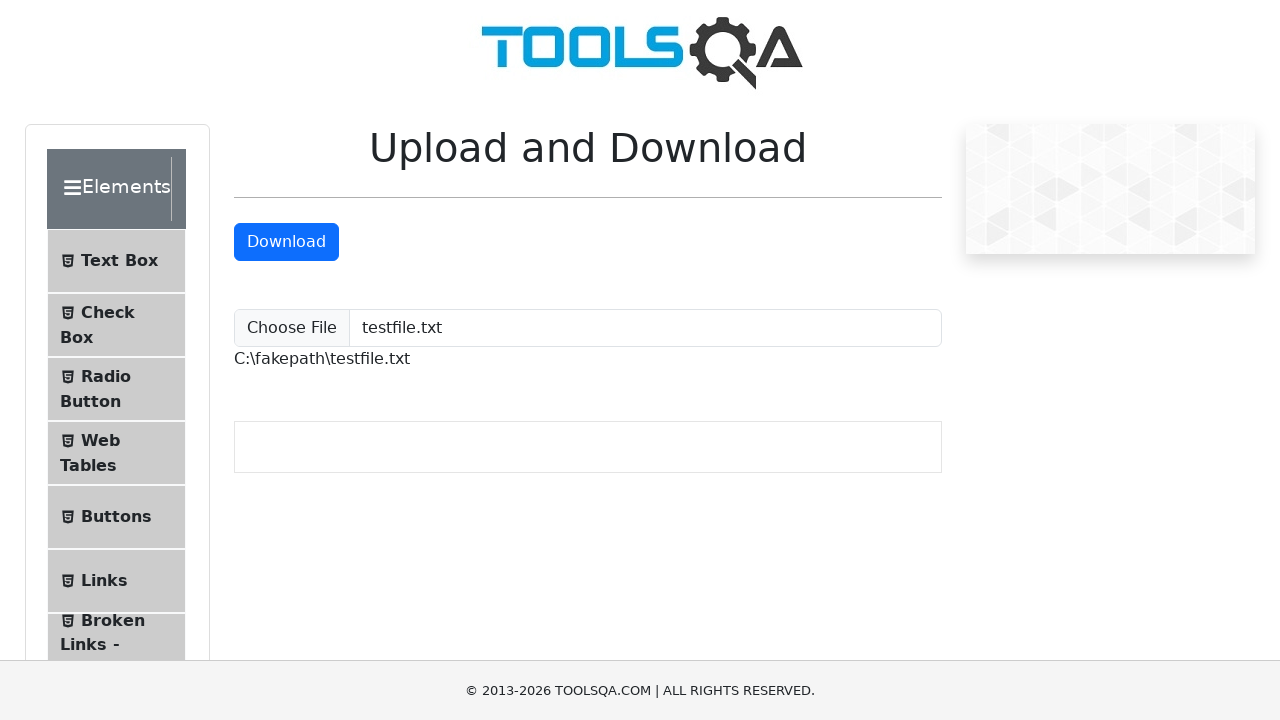

Removed temporary directory
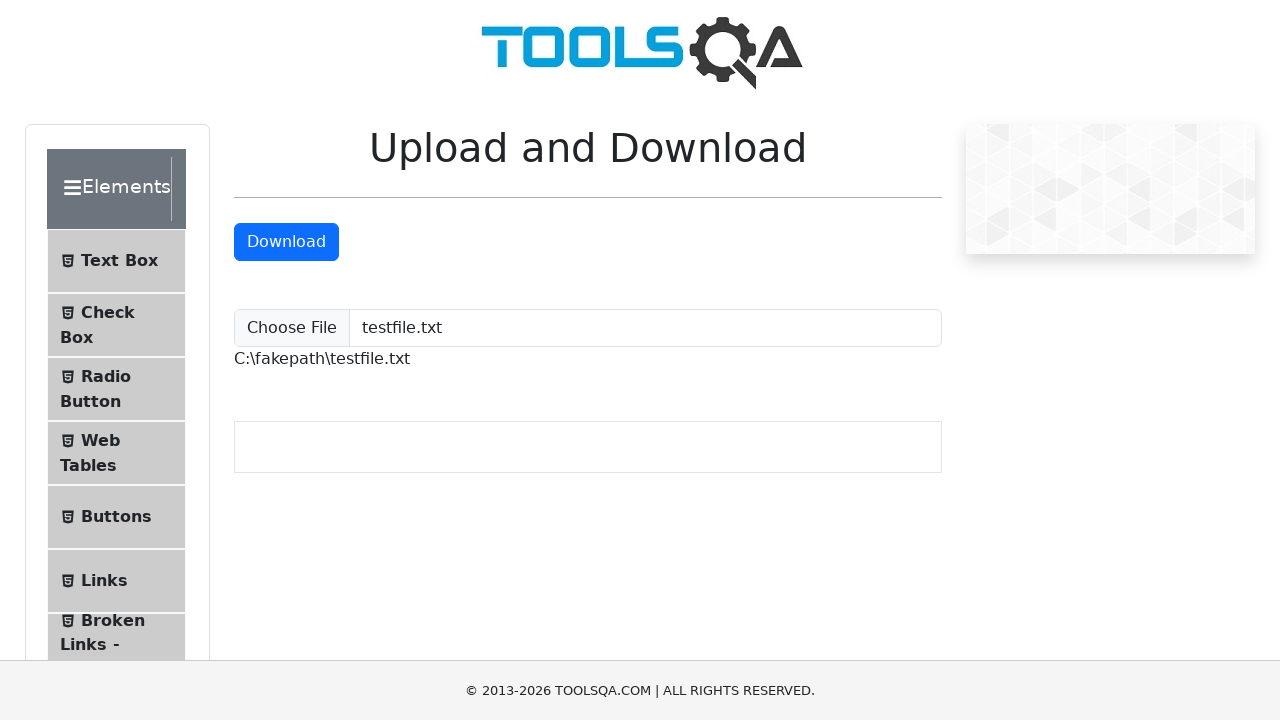

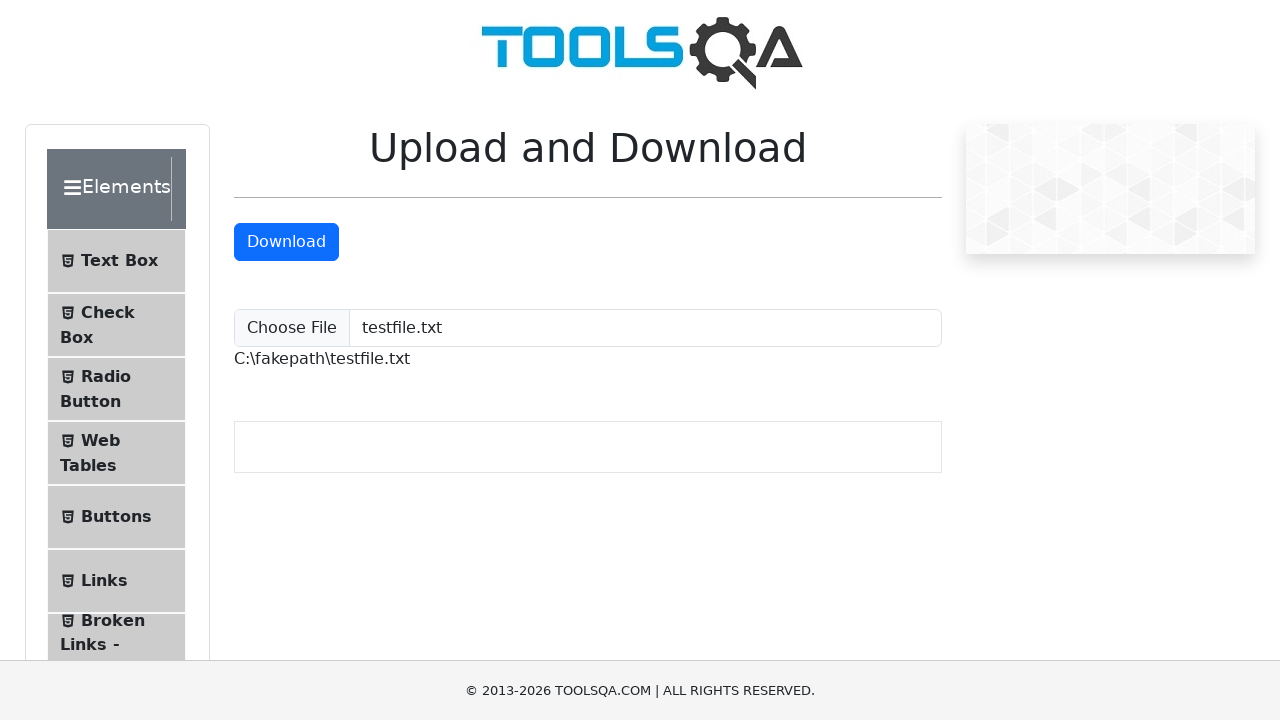